Tests marking individual todo items as complete by checking their checkboxes.

Starting URL: https://demo.playwright.dev/todomvc

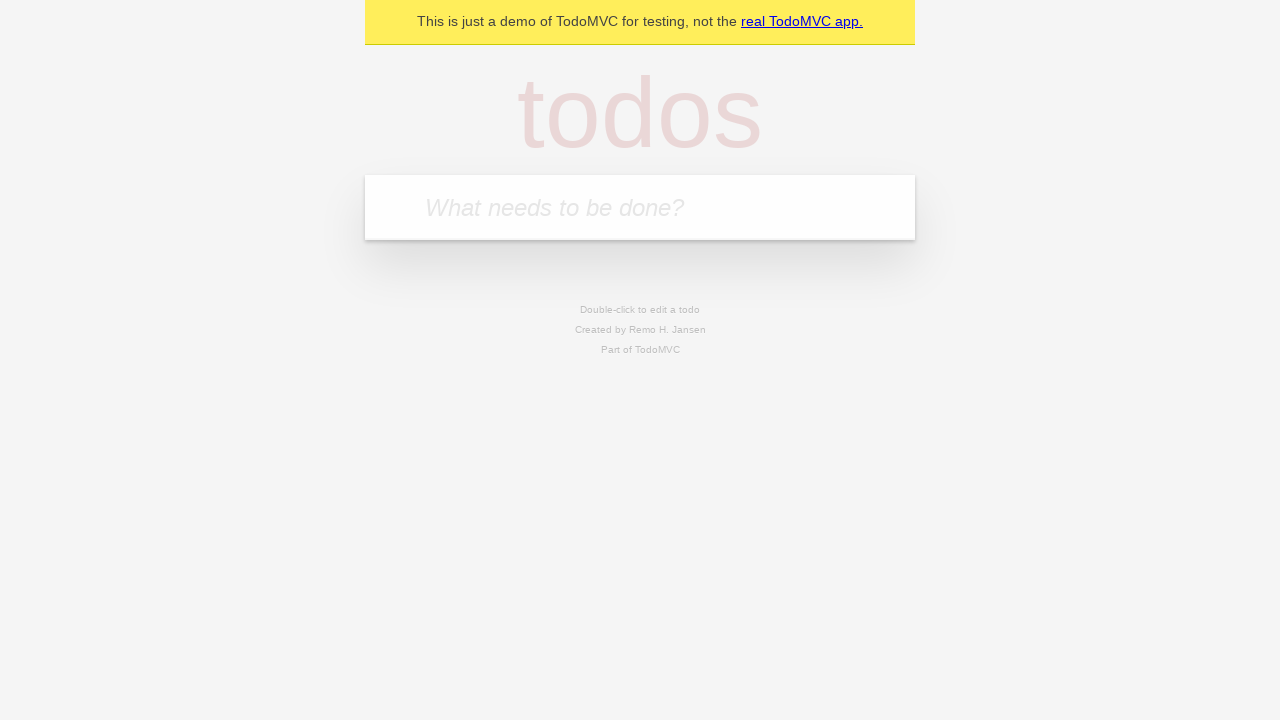

Navigated to TodoMVC demo page
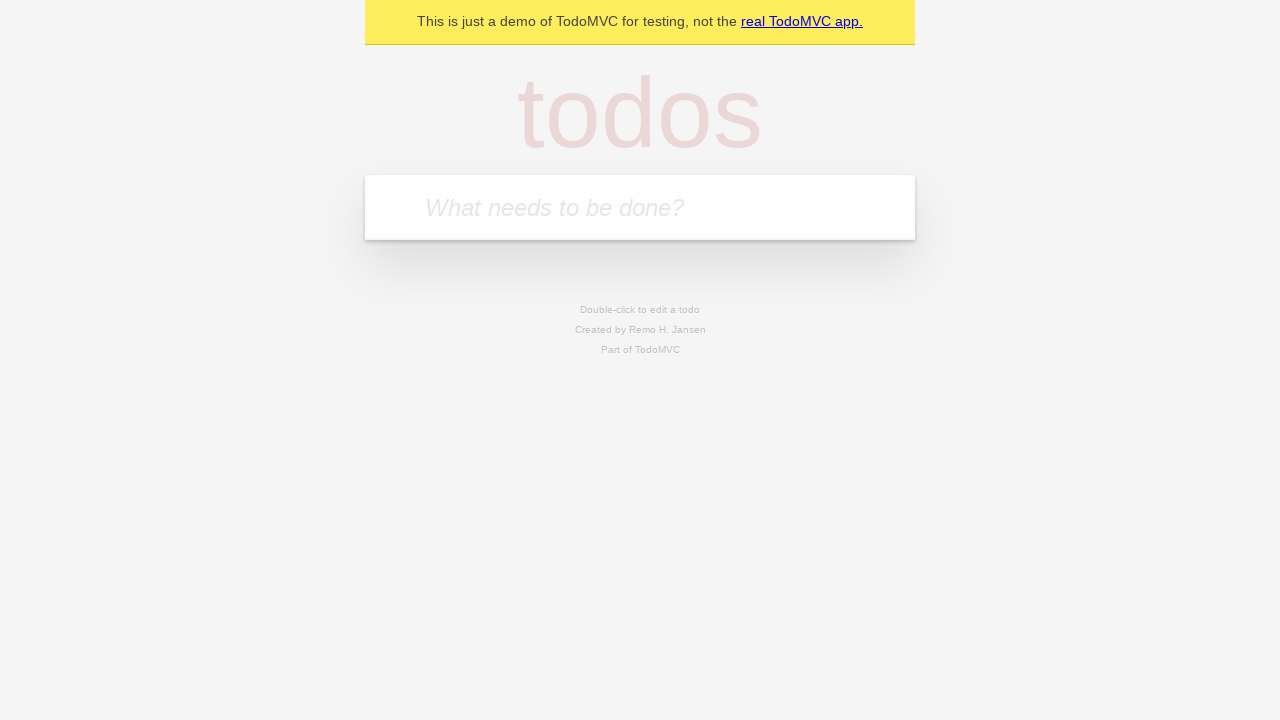

Filled input field with 'buy some cheese' on internal:attr=[placeholder="What needs to be done?"i]
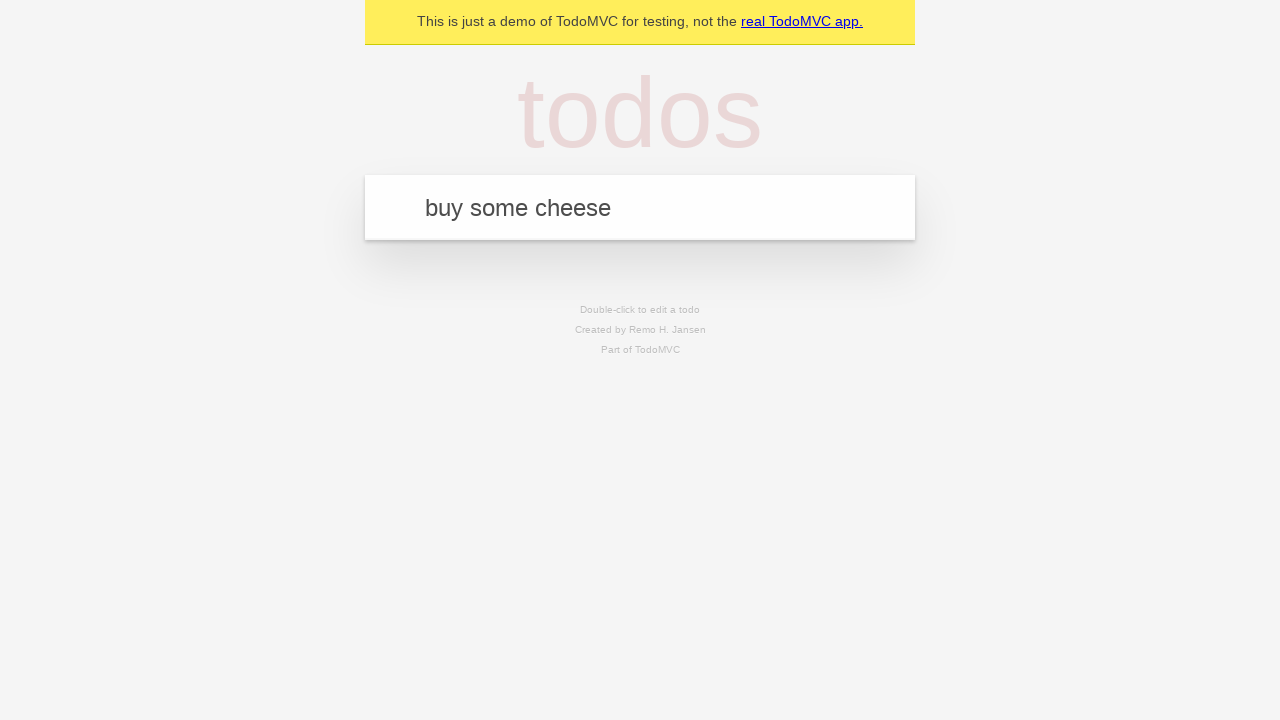

Pressed Enter to create first todo item on internal:attr=[placeholder="What needs to be done?"i]
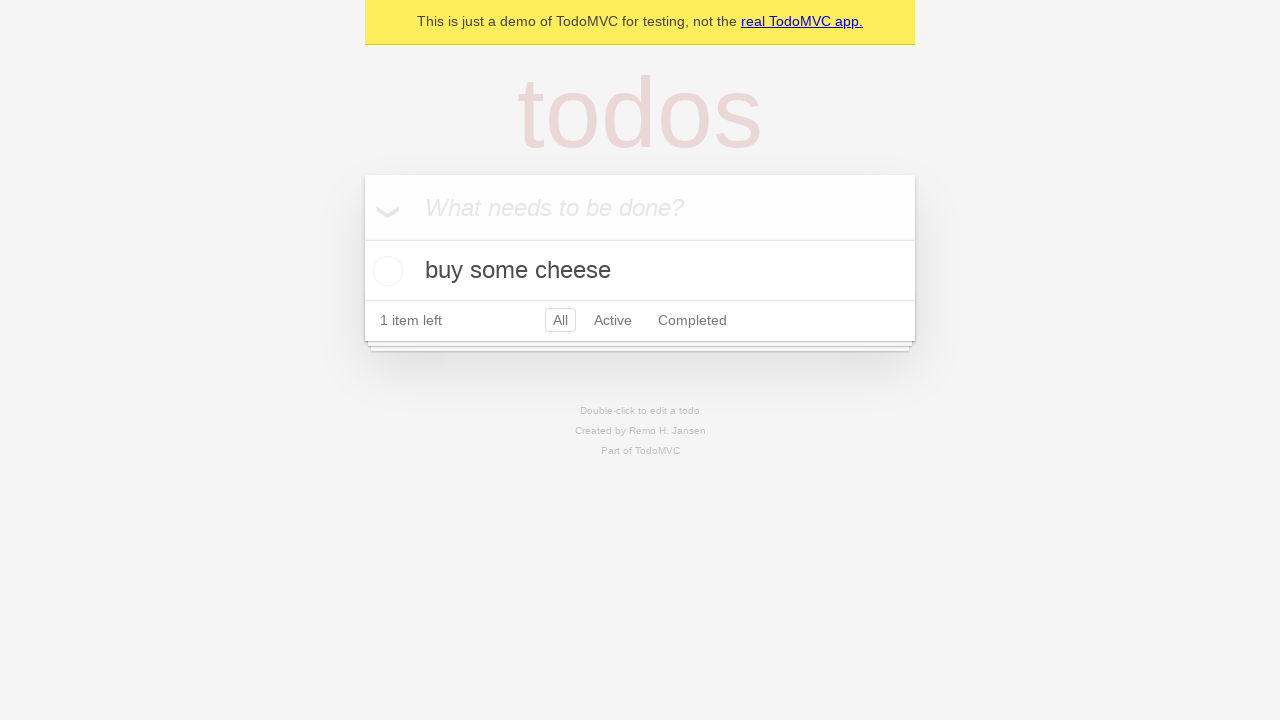

Filled input field with 'feed the cat' on internal:attr=[placeholder="What needs to be done?"i]
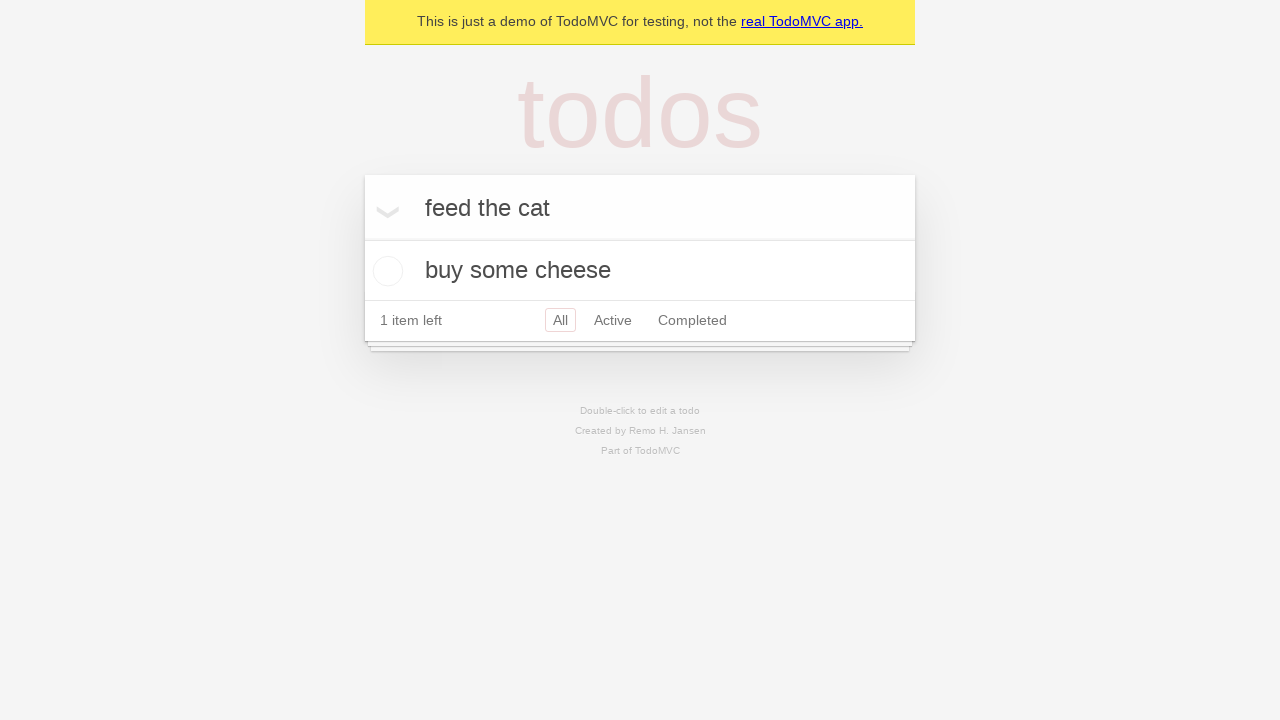

Pressed Enter to create second todo item on internal:attr=[placeholder="What needs to be done?"i]
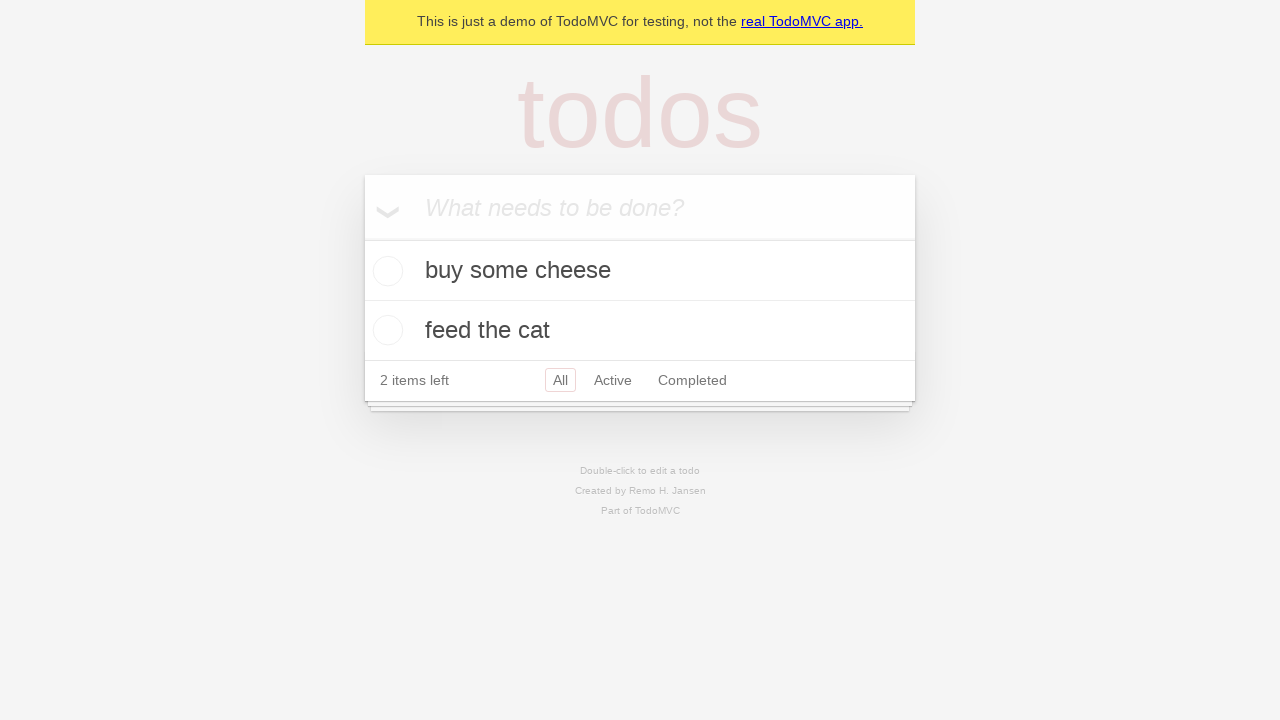

Checked the first todo item checkbox at (385, 271) on internal:testid=[data-testid="todo-item"s] >> nth=0 >> internal:role=checkbox
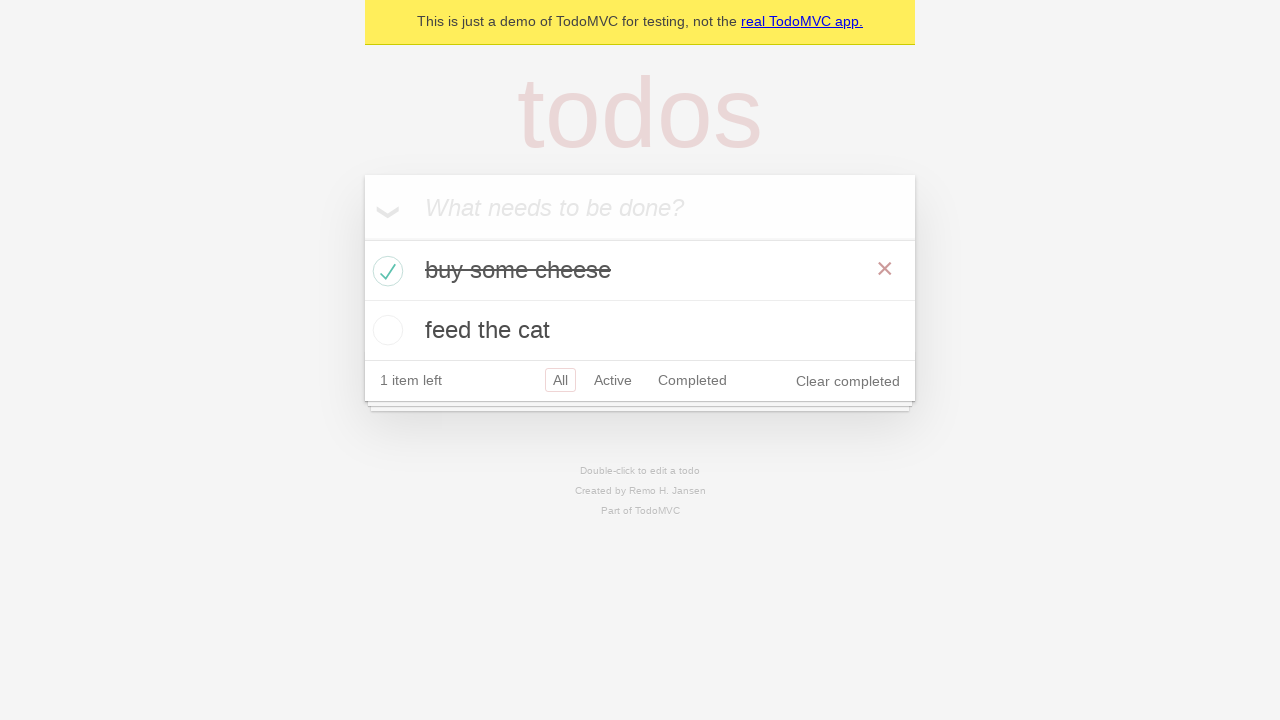

Checked the second todo item checkbox at (385, 330) on internal:testid=[data-testid="todo-item"s] >> nth=1 >> internal:role=checkbox
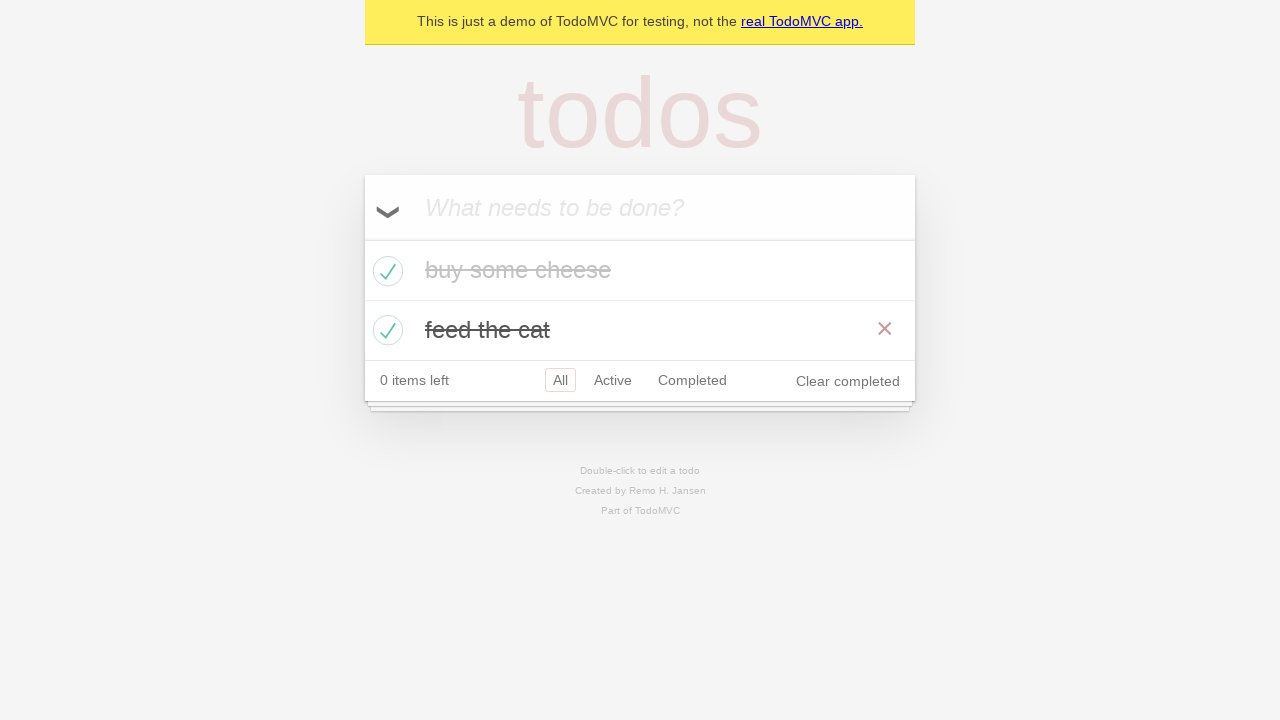

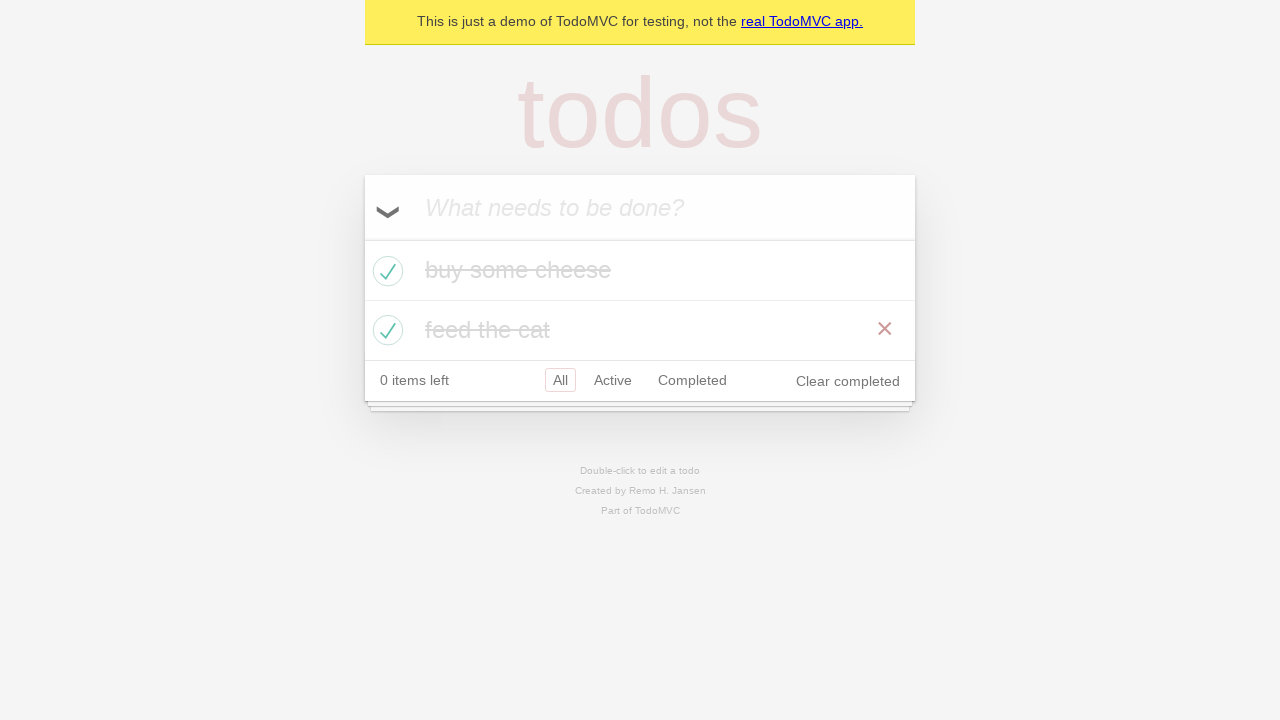